Tests prompt alert functionality by clicking the Prompt Alert button, entering a custom message, and accepting the prompt

Starting URL: https://training-support.net/webelements/alerts

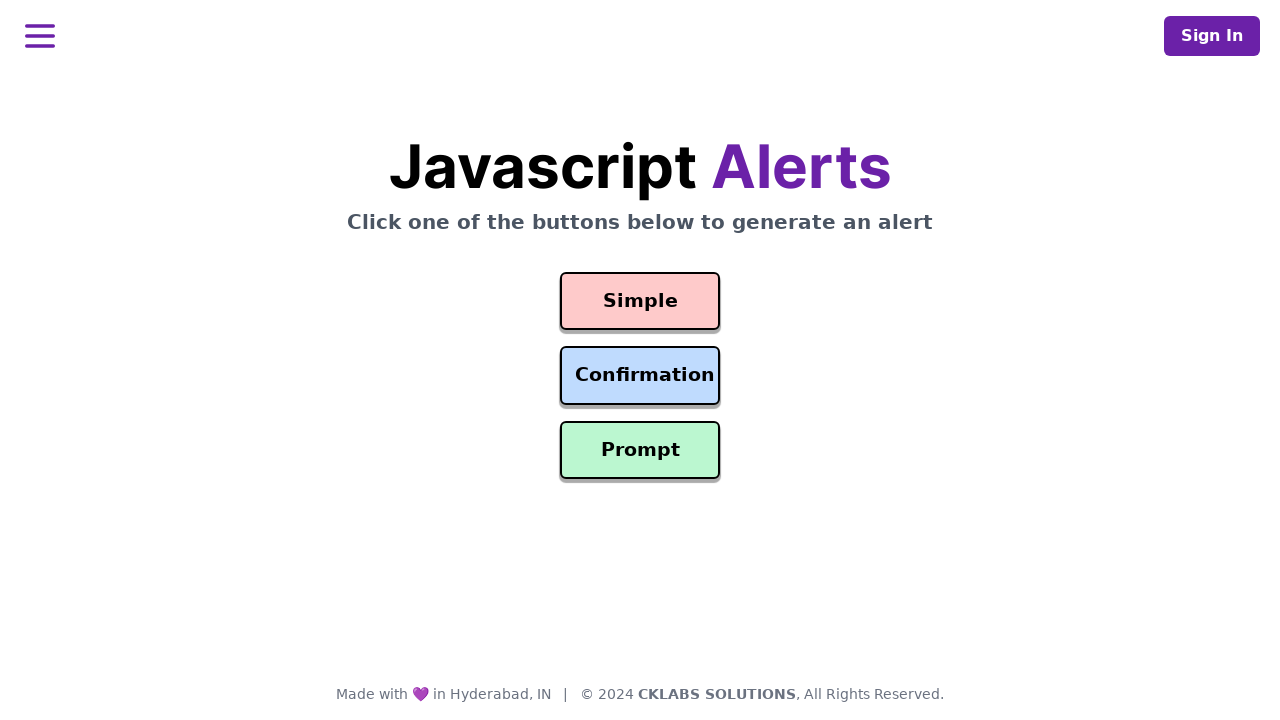

Set up dialog handler to accept prompt with custom message
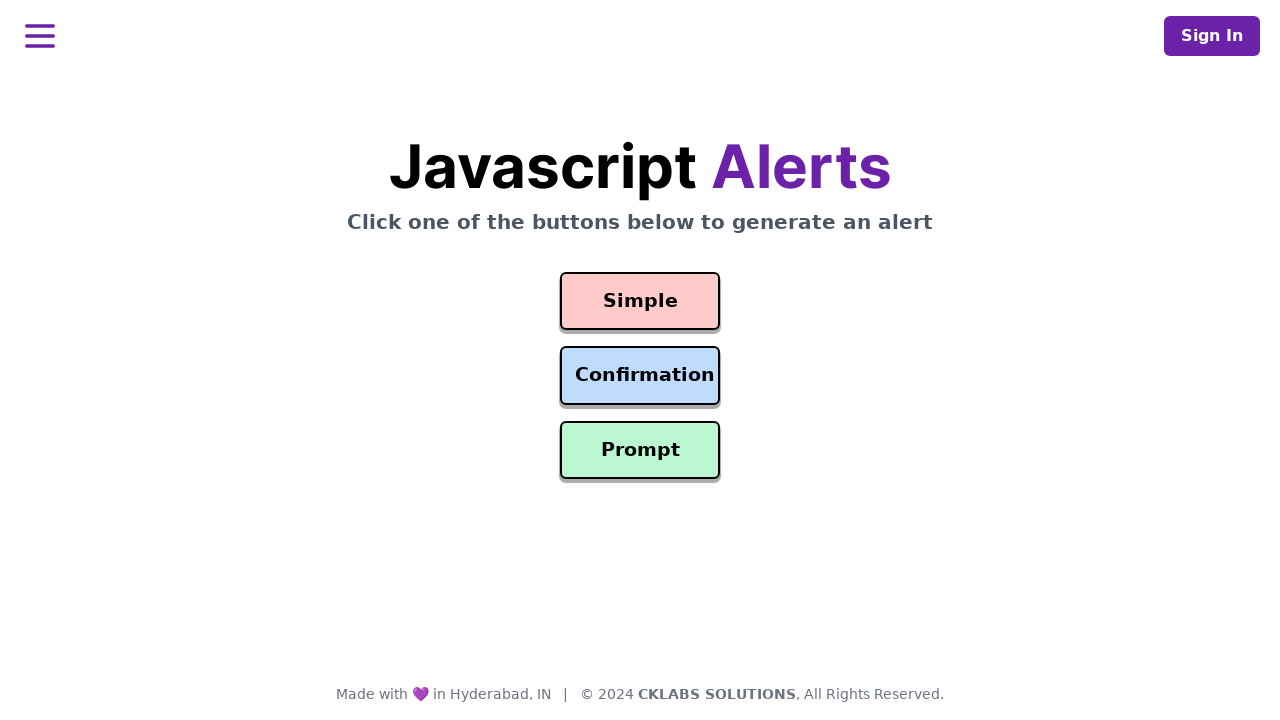

Clicked the Prompt Alert button at (640, 450) on #prompt
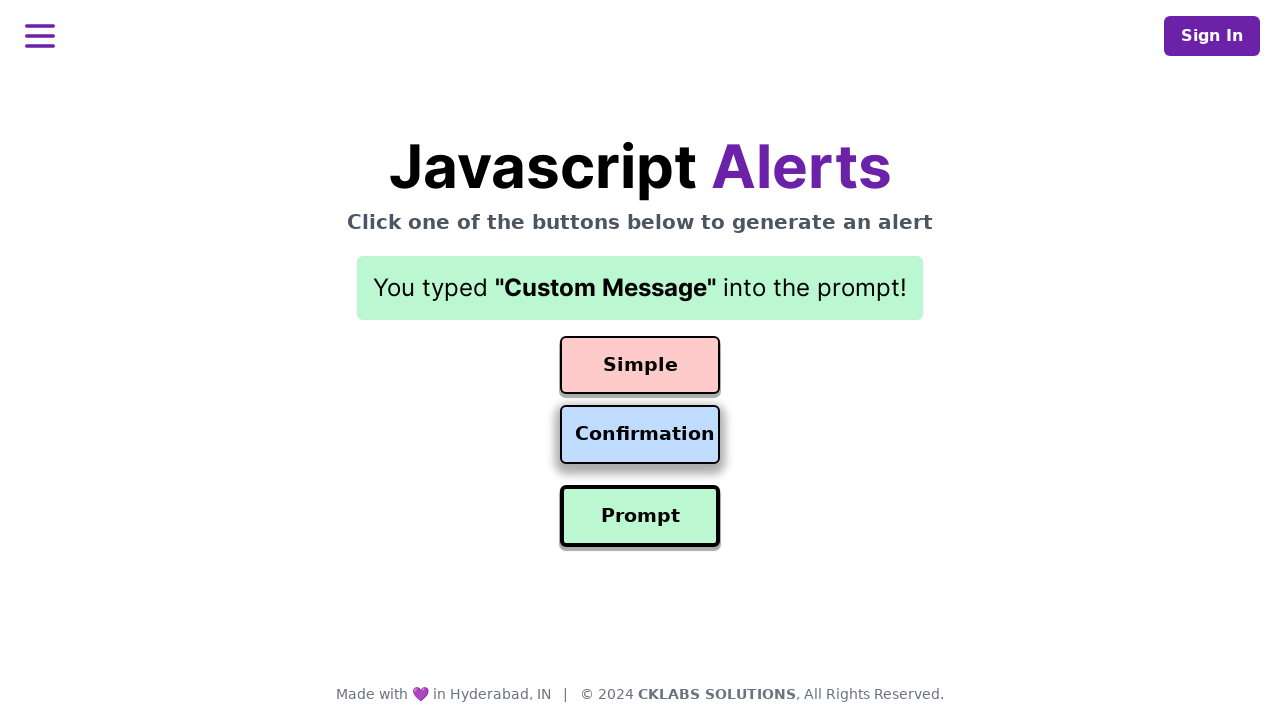

Result text updated after accepting prompt with custom message
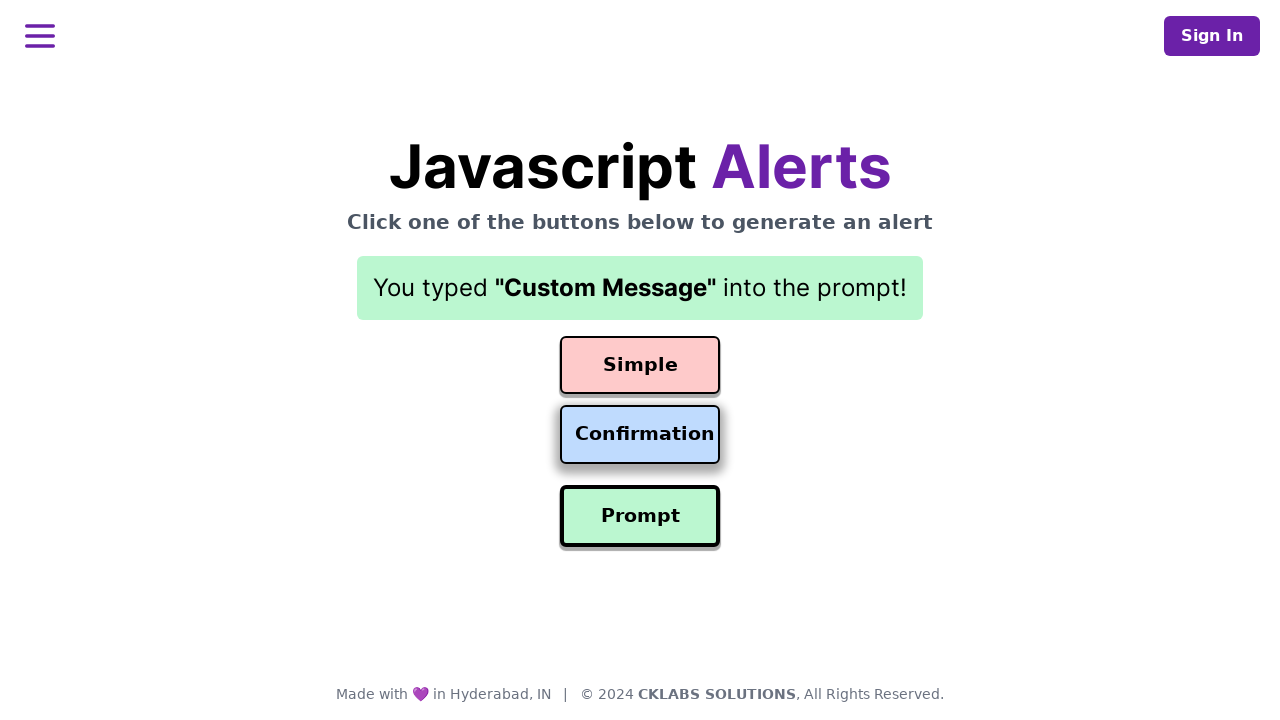

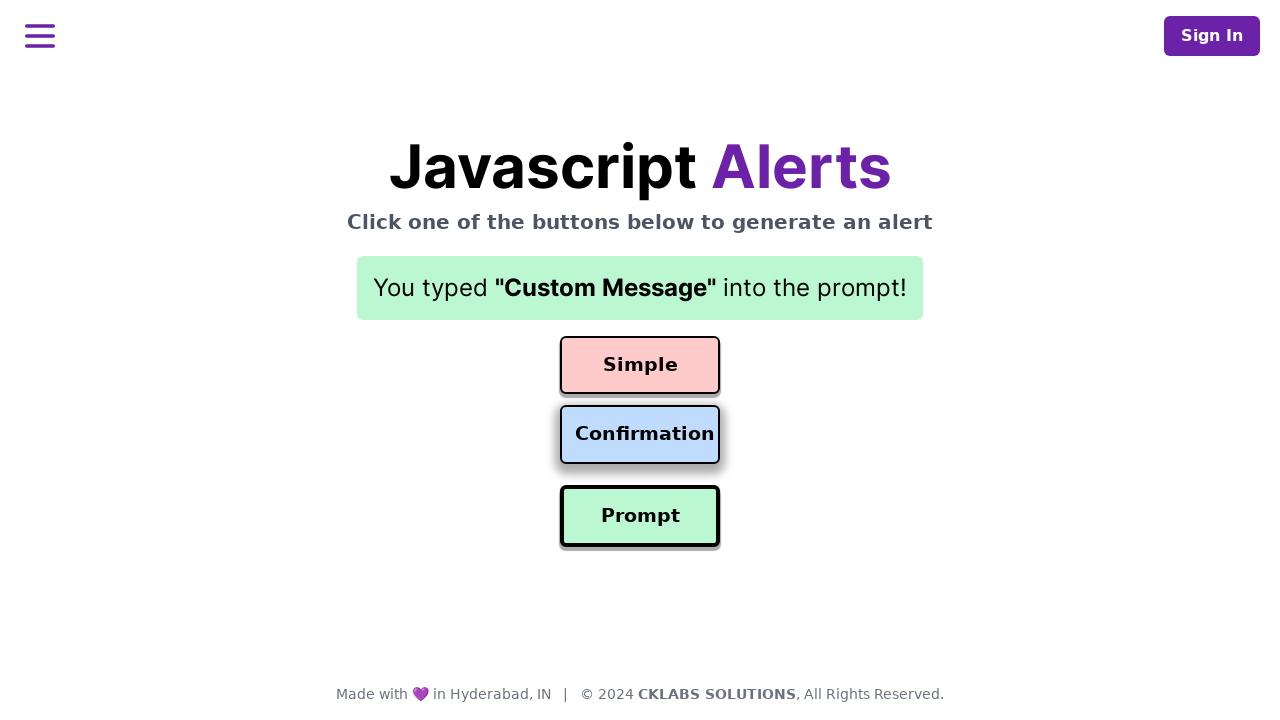